Tests explicit wait with visible condition - clicks a start button and waits for the result text to become visible before verifying it is displayed.

Starting URL: http://the-internet.herokuapp.com/dynamic_loading/2

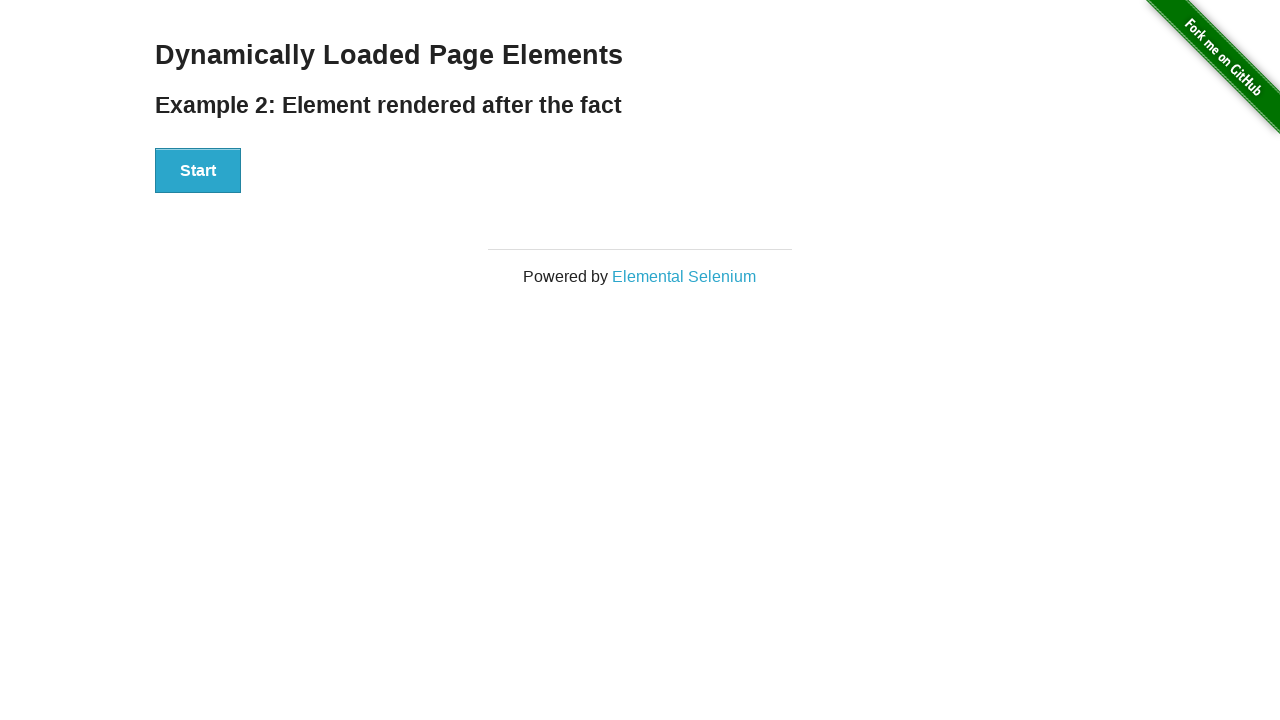

Waited for start button to be visible
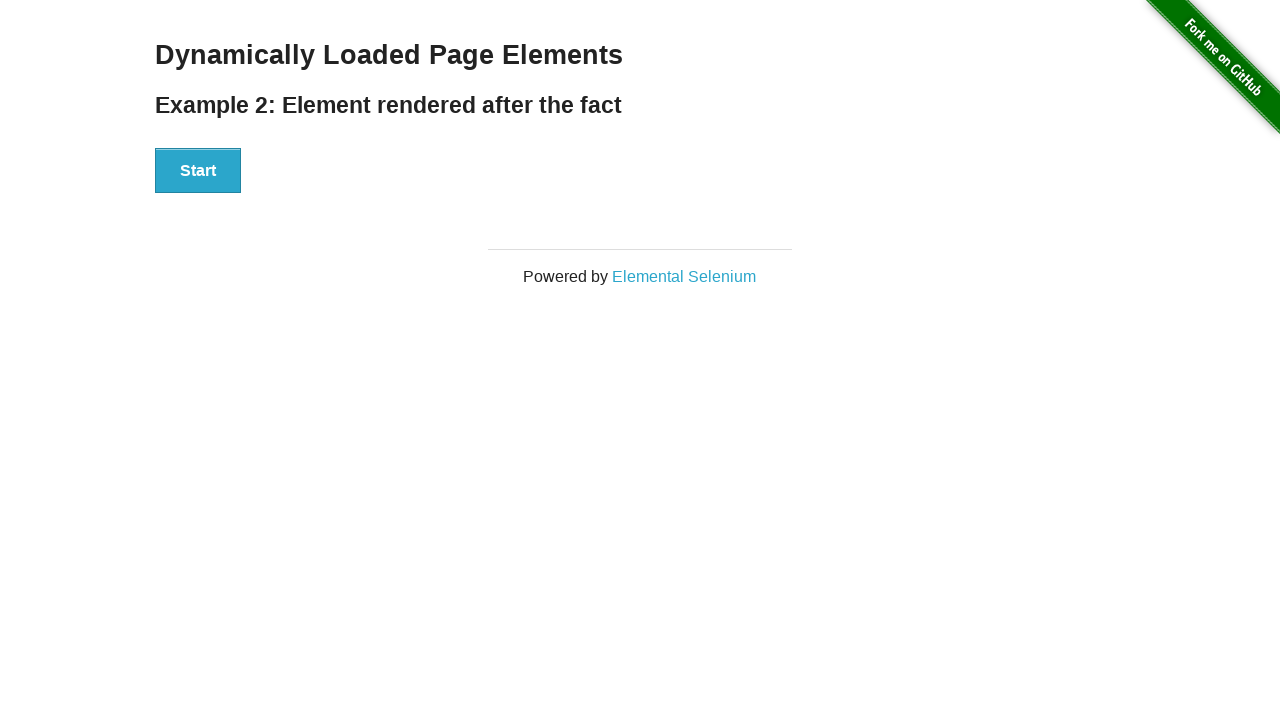

Clicked the start button at (198, 171) on xpath=//*[@id='start']/button
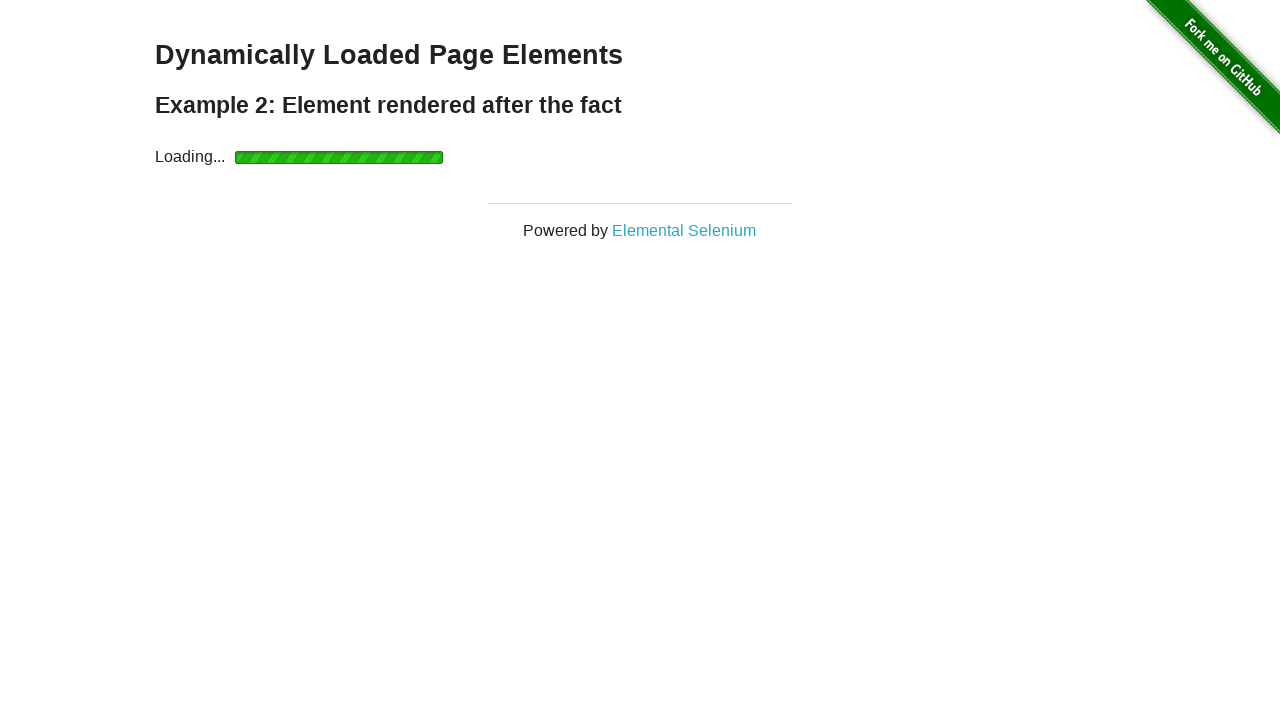

Waited for 'Hello World!' text to become visible
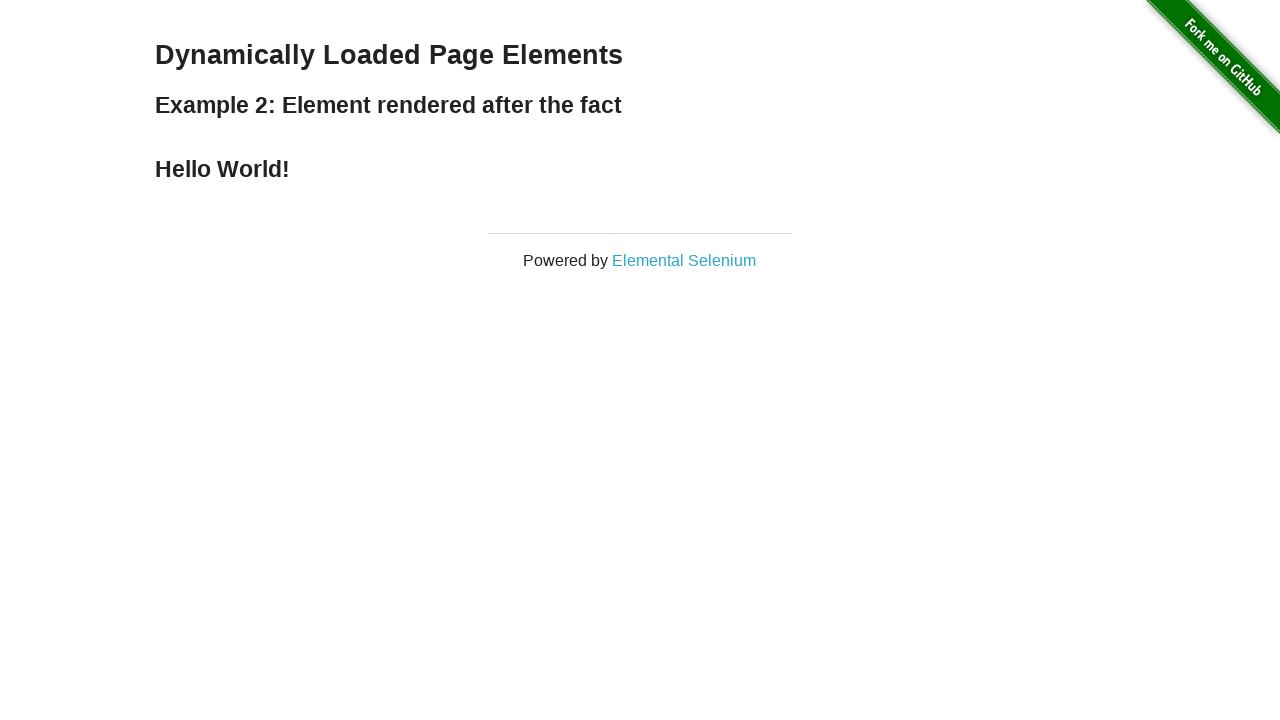

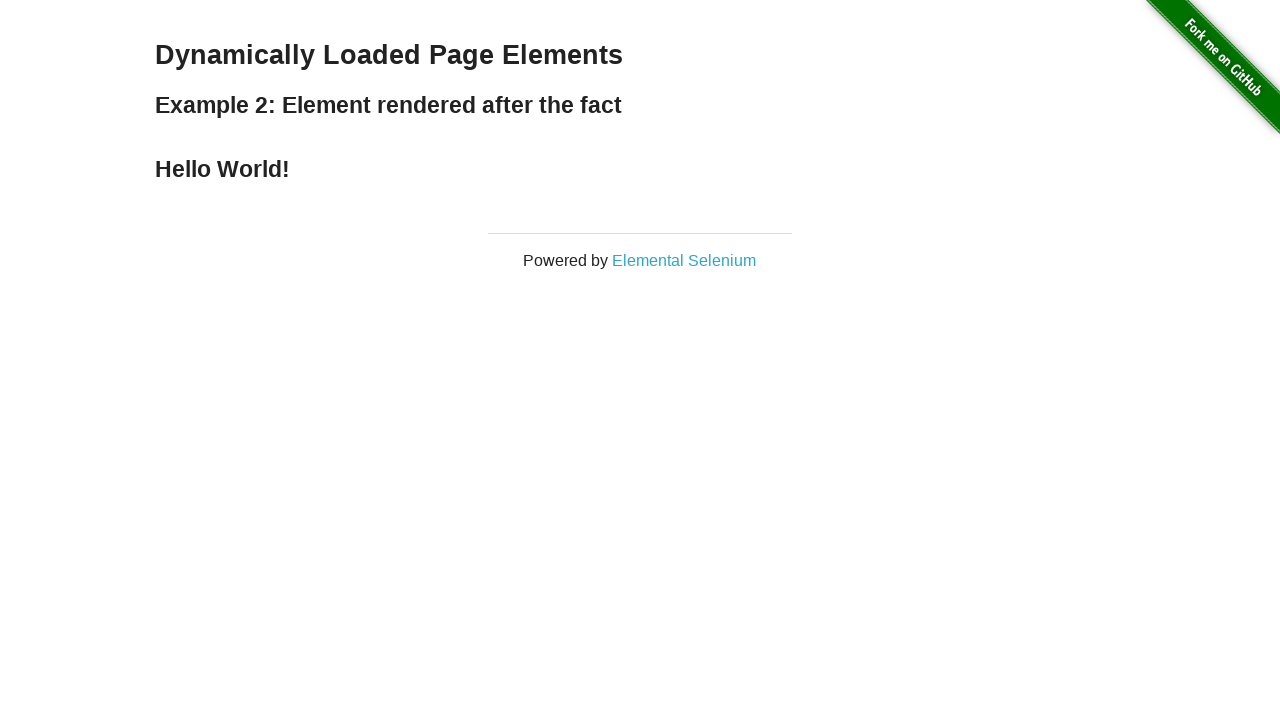